Tests that edits are cancelled when pressing Escape key

Starting URL: https://demo.playwright.dev/todomvc

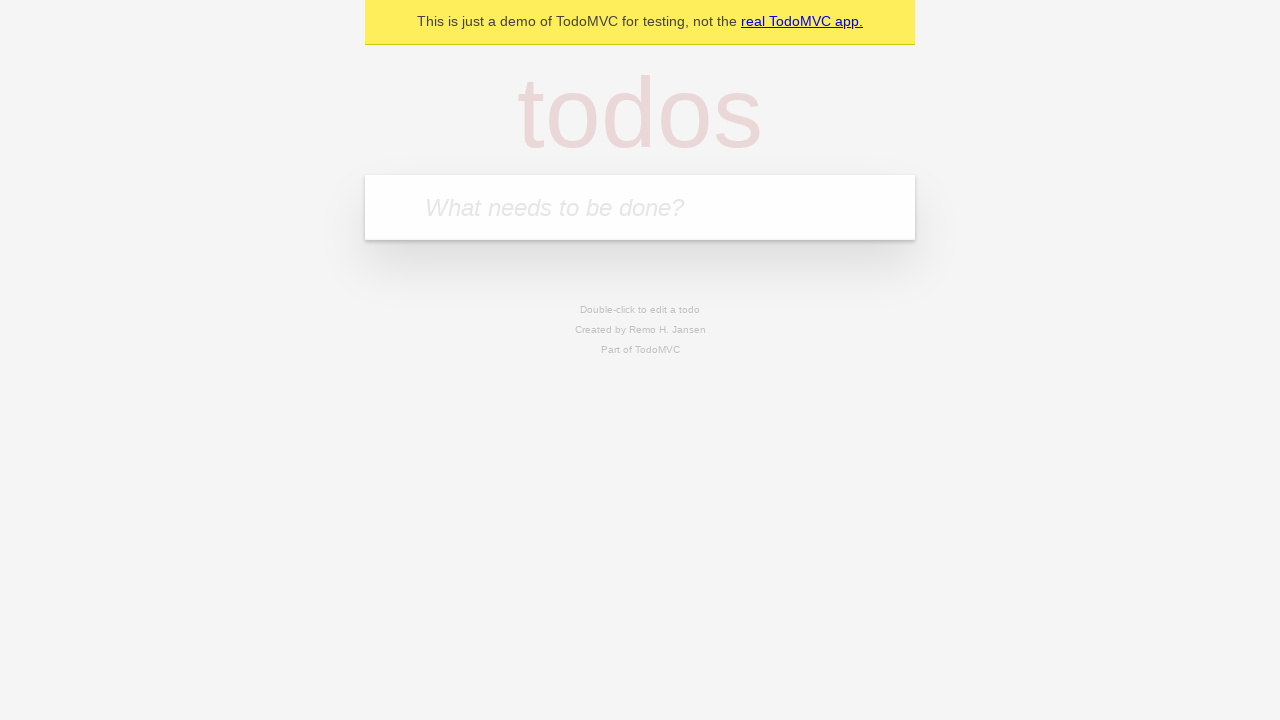

Filled new todo field with 'buy some cheese' on .new-todo
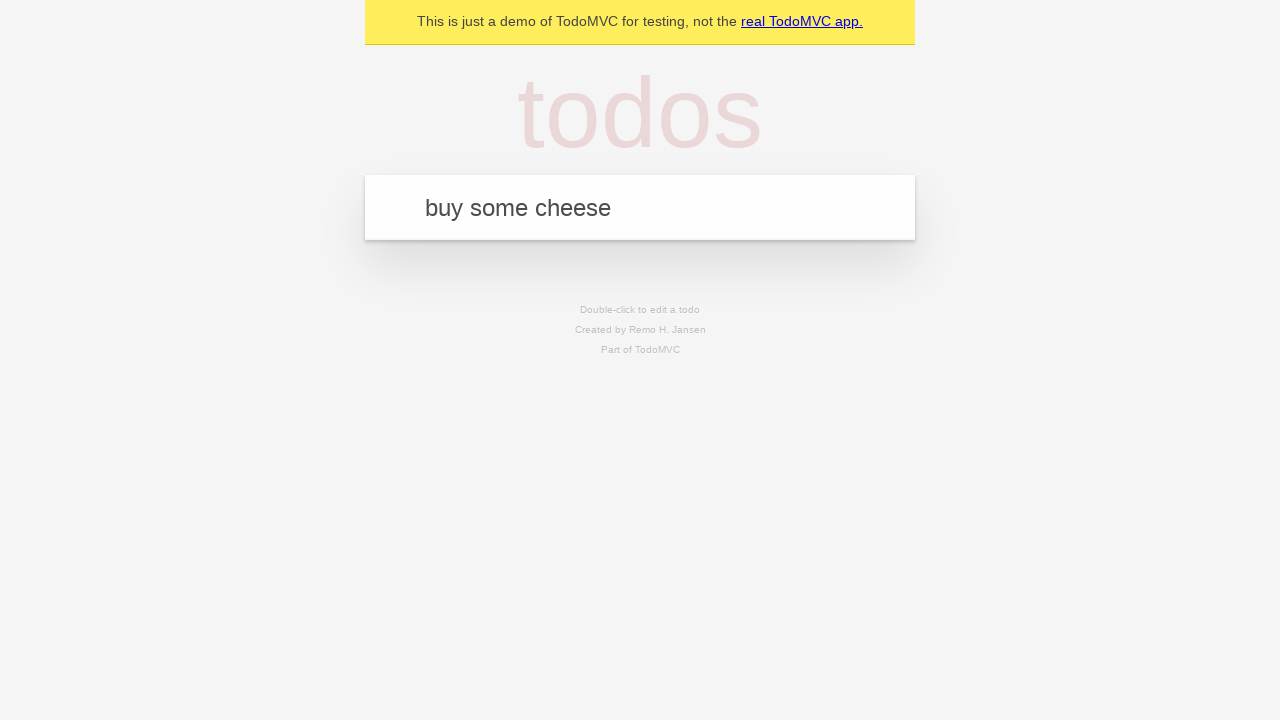

Pressed Enter to create first todo on .new-todo
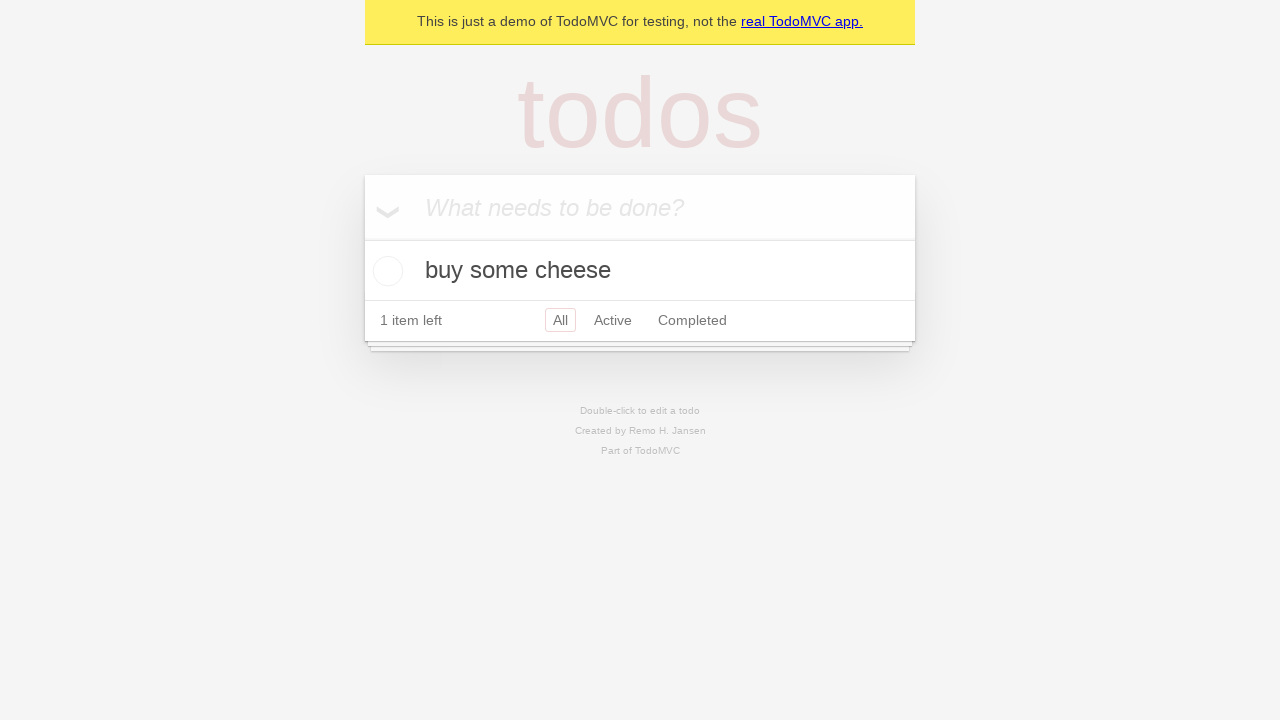

Filled new todo field with 'feed the cat' on .new-todo
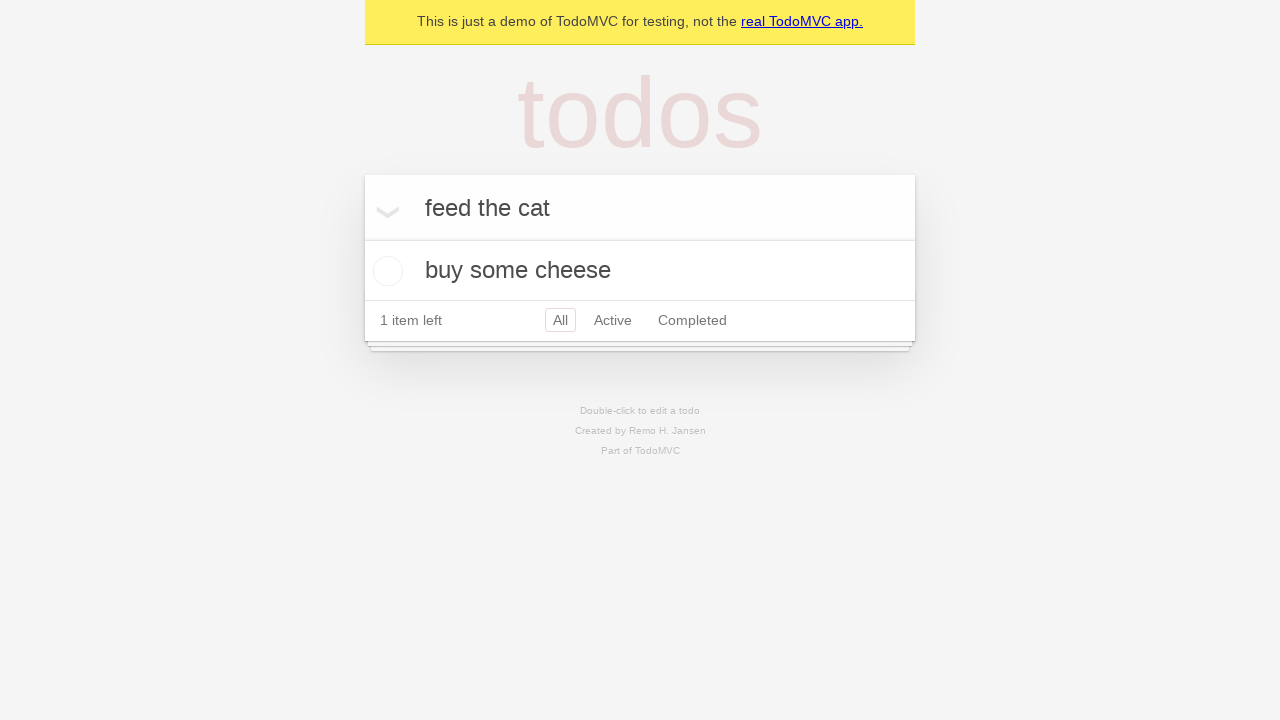

Pressed Enter to create second todo on .new-todo
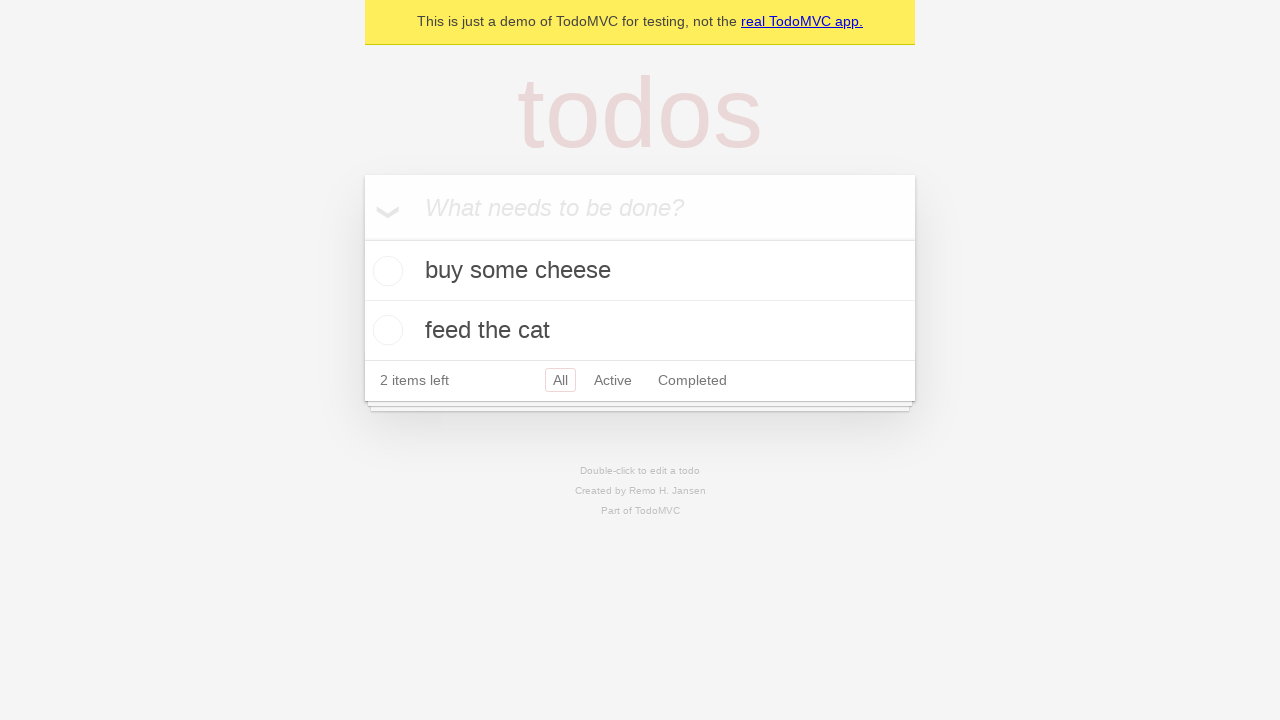

Filled new todo field with 'book a doctors appointment' on .new-todo
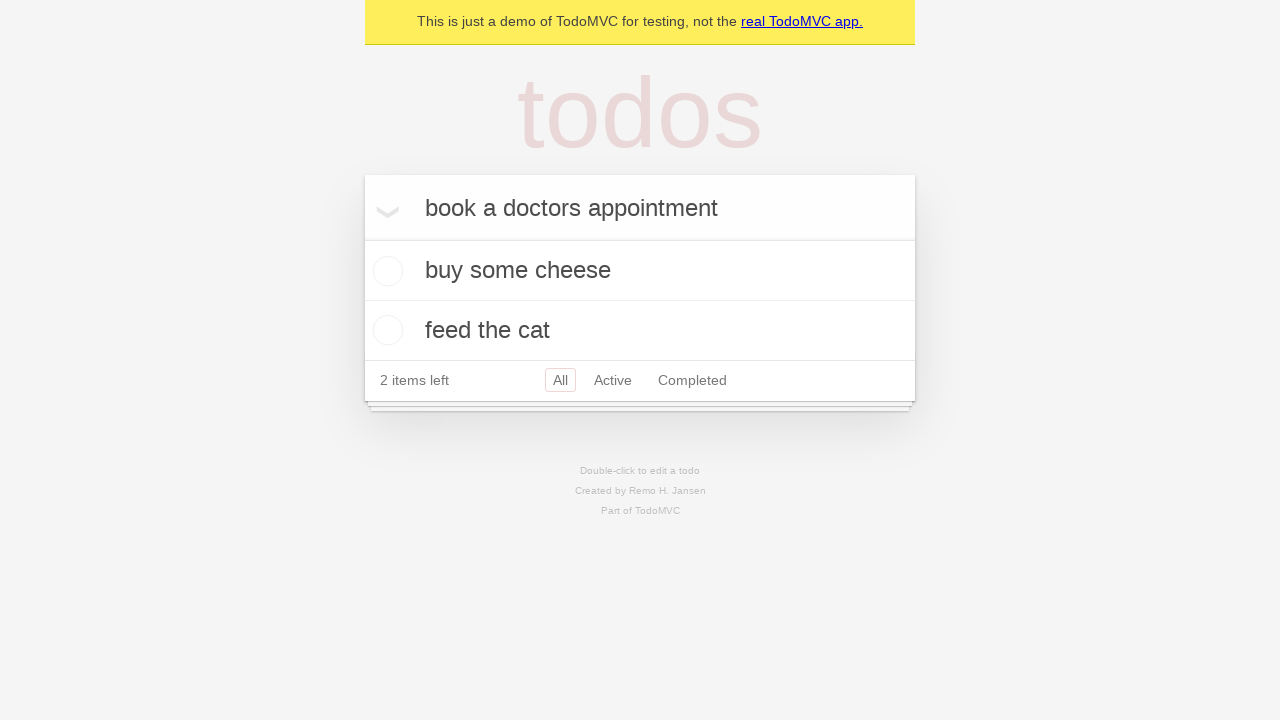

Pressed Enter to create third todo on .new-todo
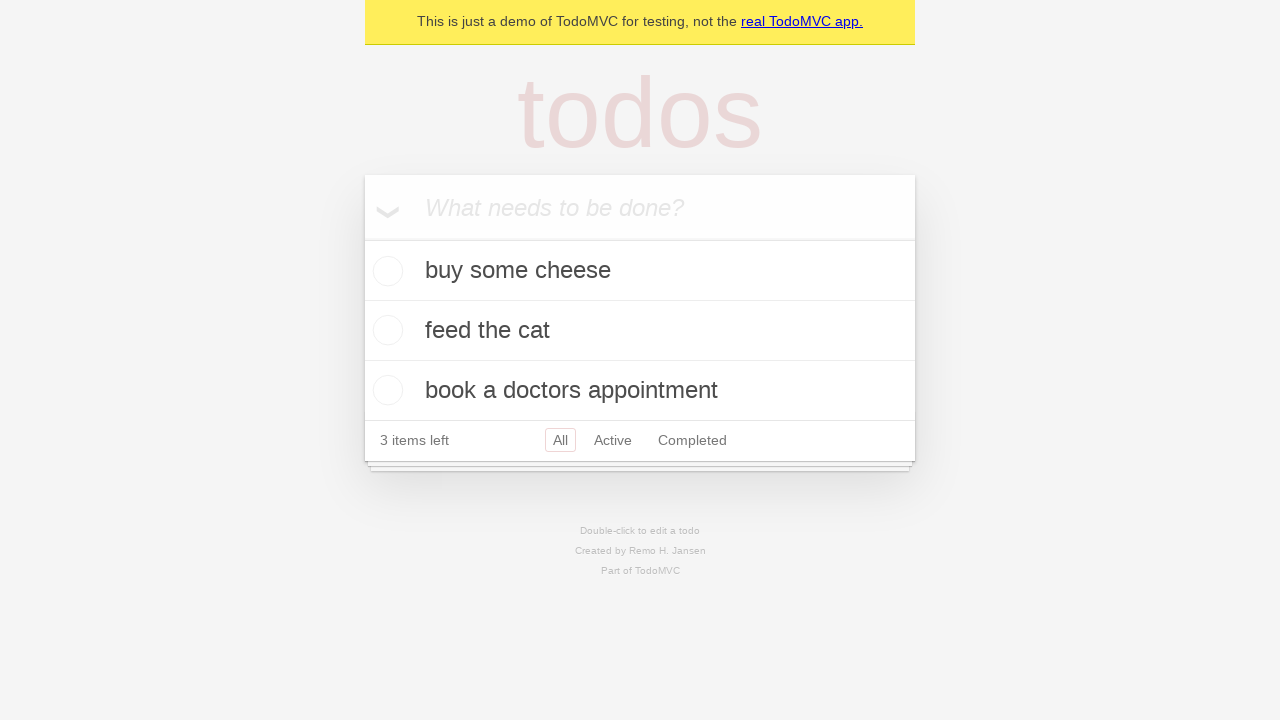

Double-clicked second todo to enter edit mode at (640, 331) on .todo-list li >> nth=1
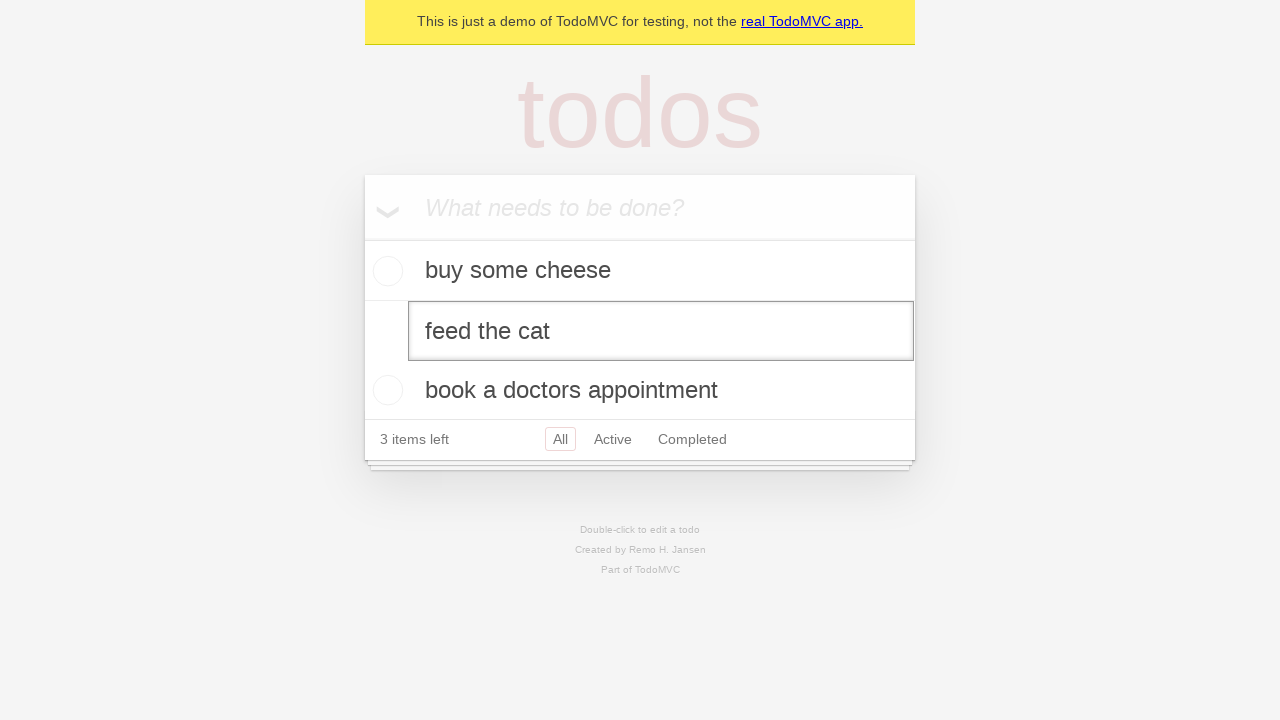

Typed new text 'buy some sausages' in edit field on .todo-list li >> nth=1 >> .edit
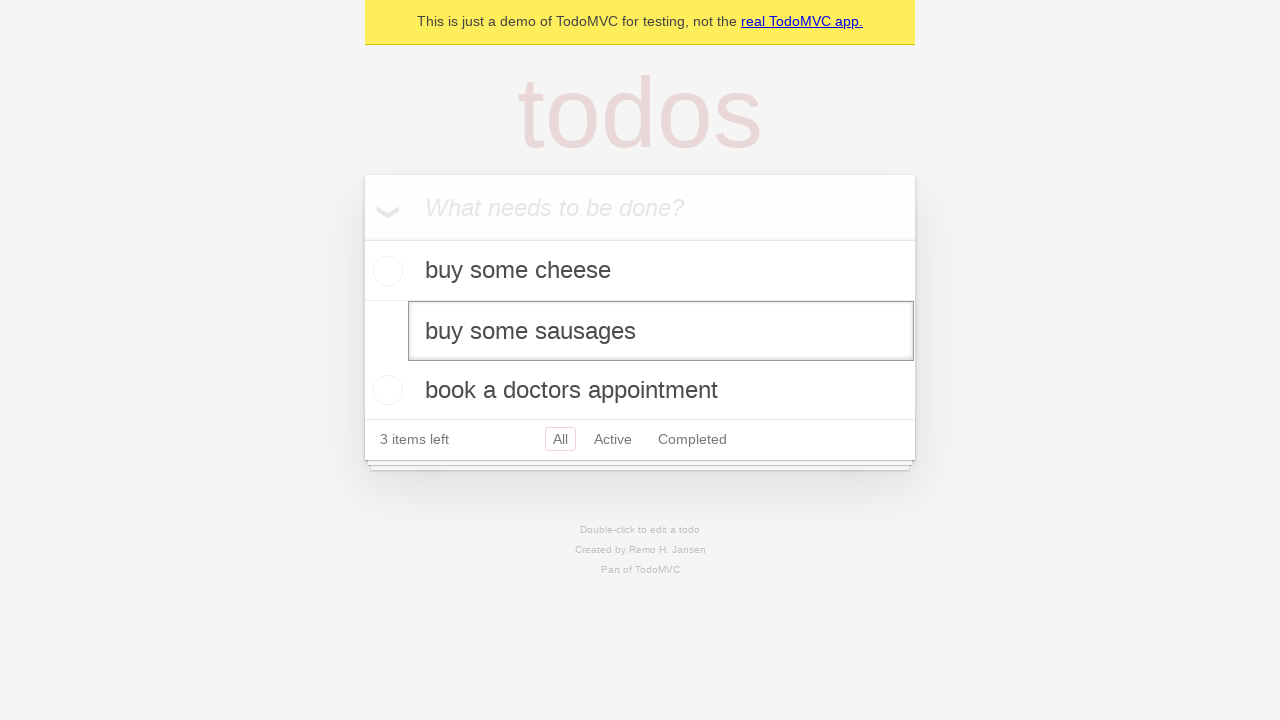

Pressed Escape to cancel the edit on .todo-list li >> nth=1 >> .edit
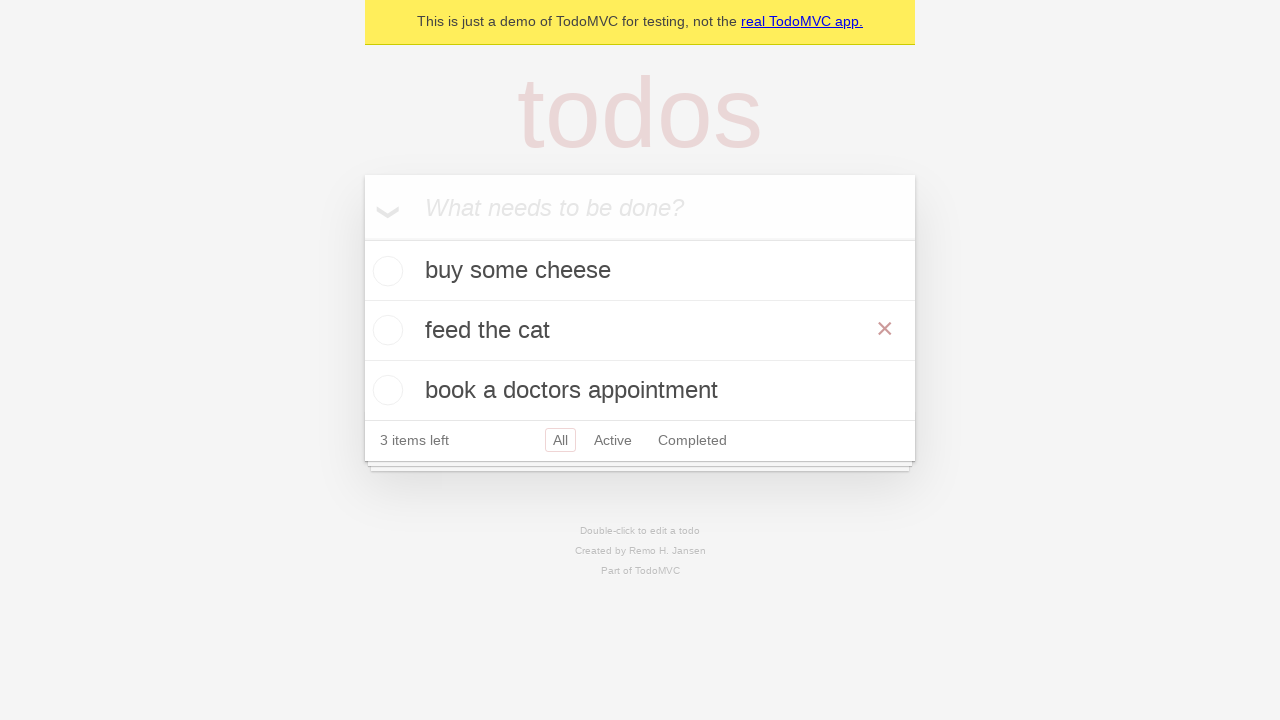

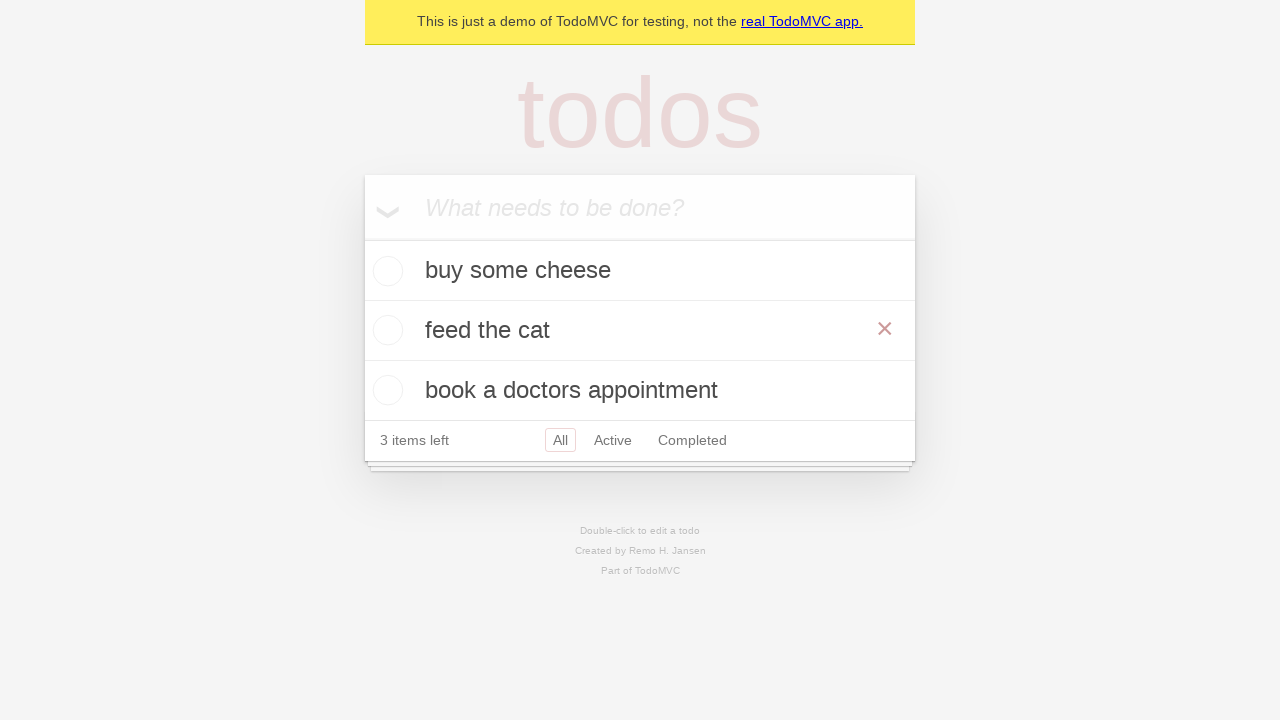